Tests window handling by opening a new window via a link click, switching between parent and child windows, and verifying content in both windows

Starting URL: https://the-internet.herokuapp.com/windows

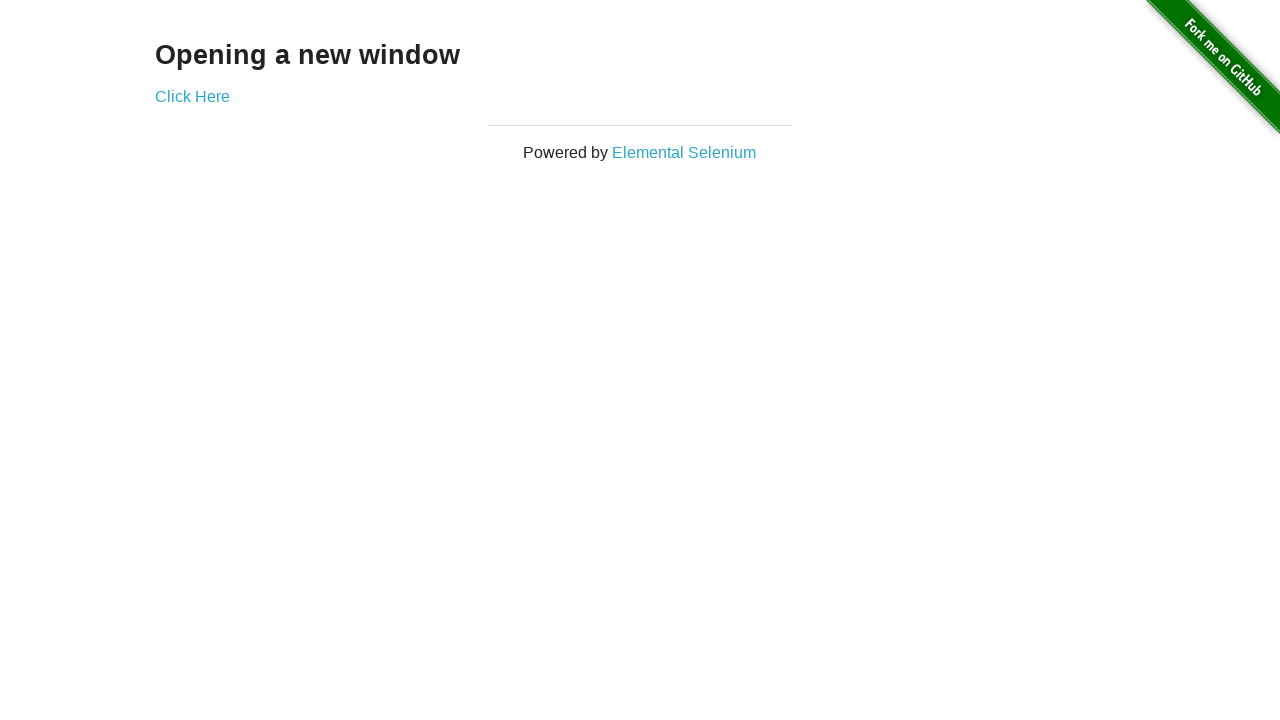

Clicked 'Click Here' link to open new window at (192, 96) on a:has-text('Click Here')
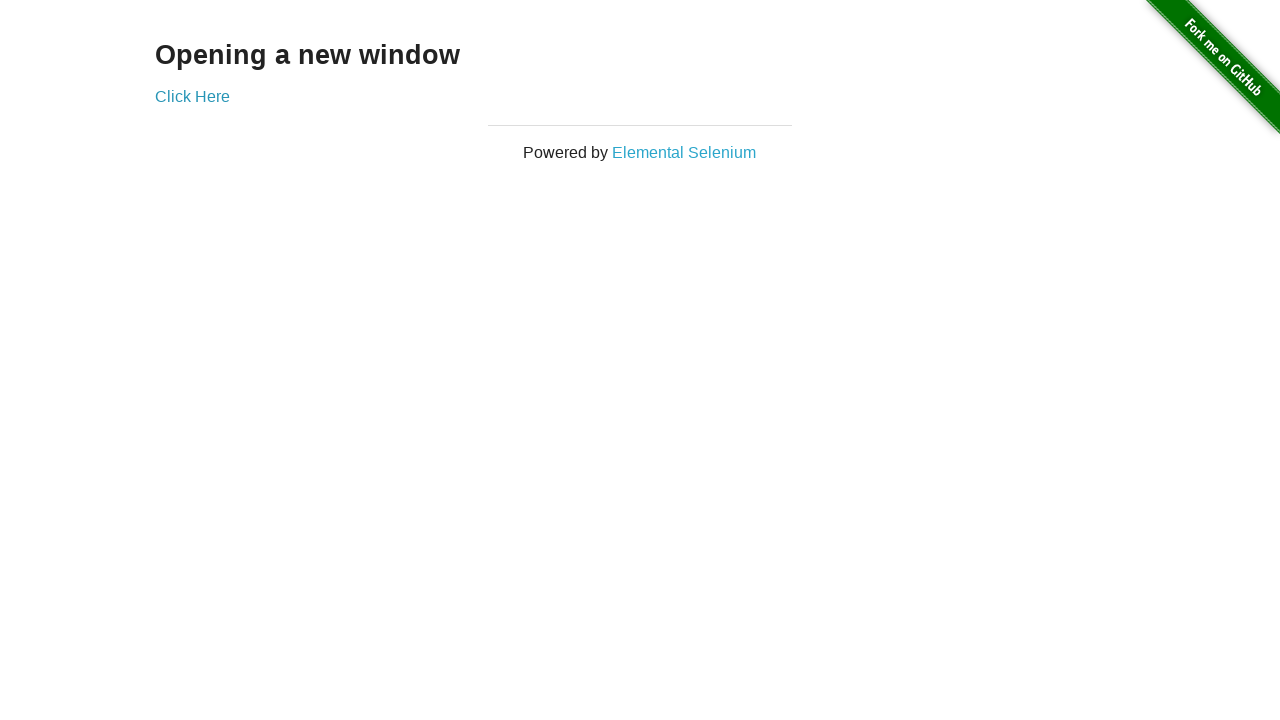

Retrieved text from new window: 'New Window'
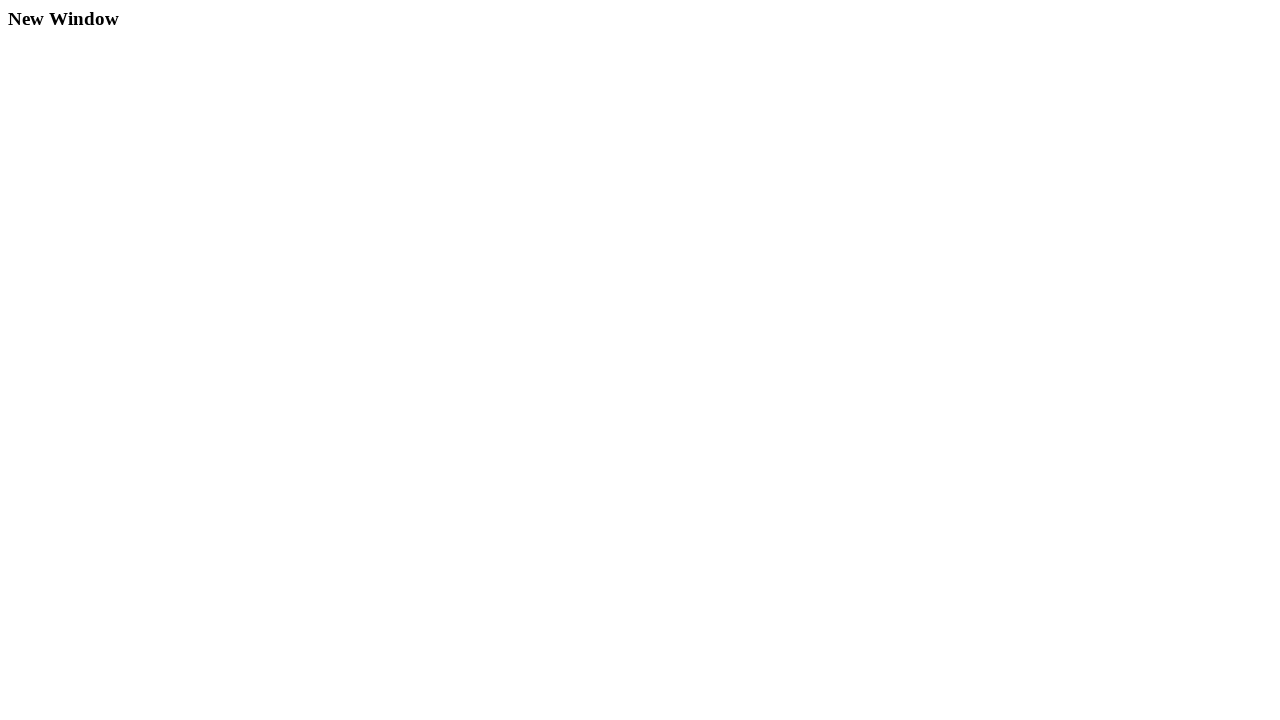

Retrieved text from original window: 'Opening a new window'
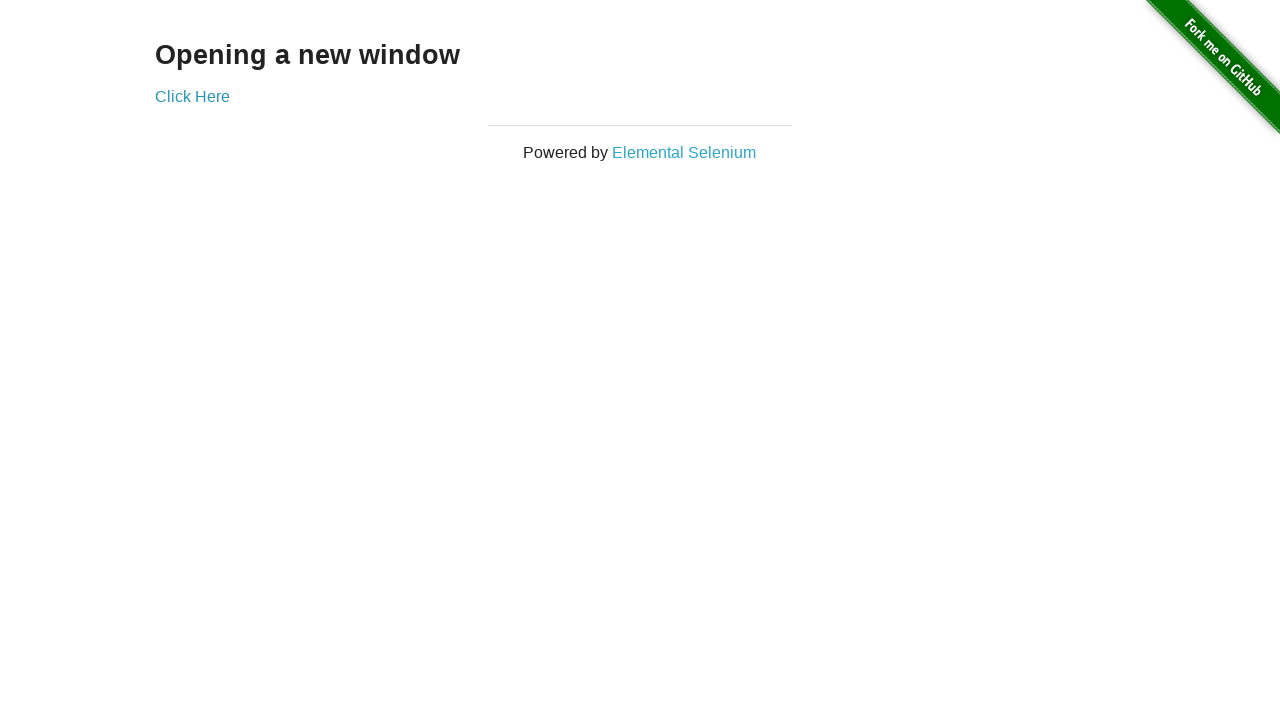

Closed the new window
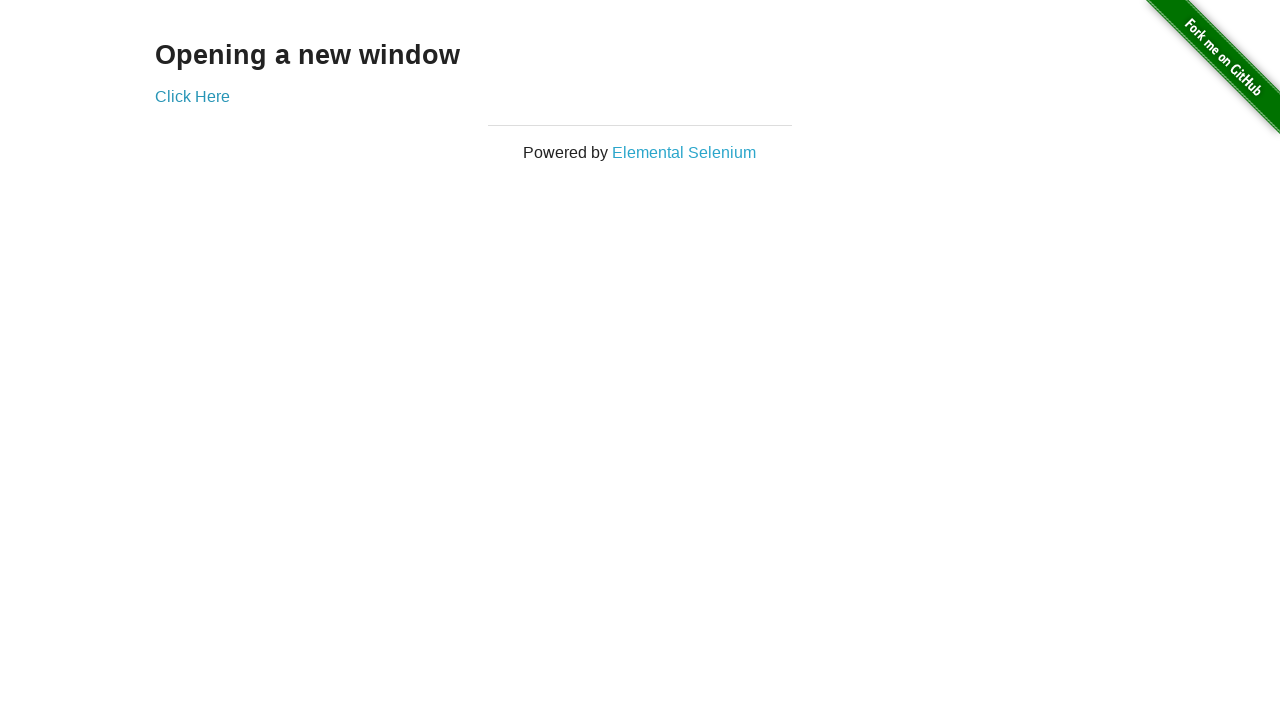

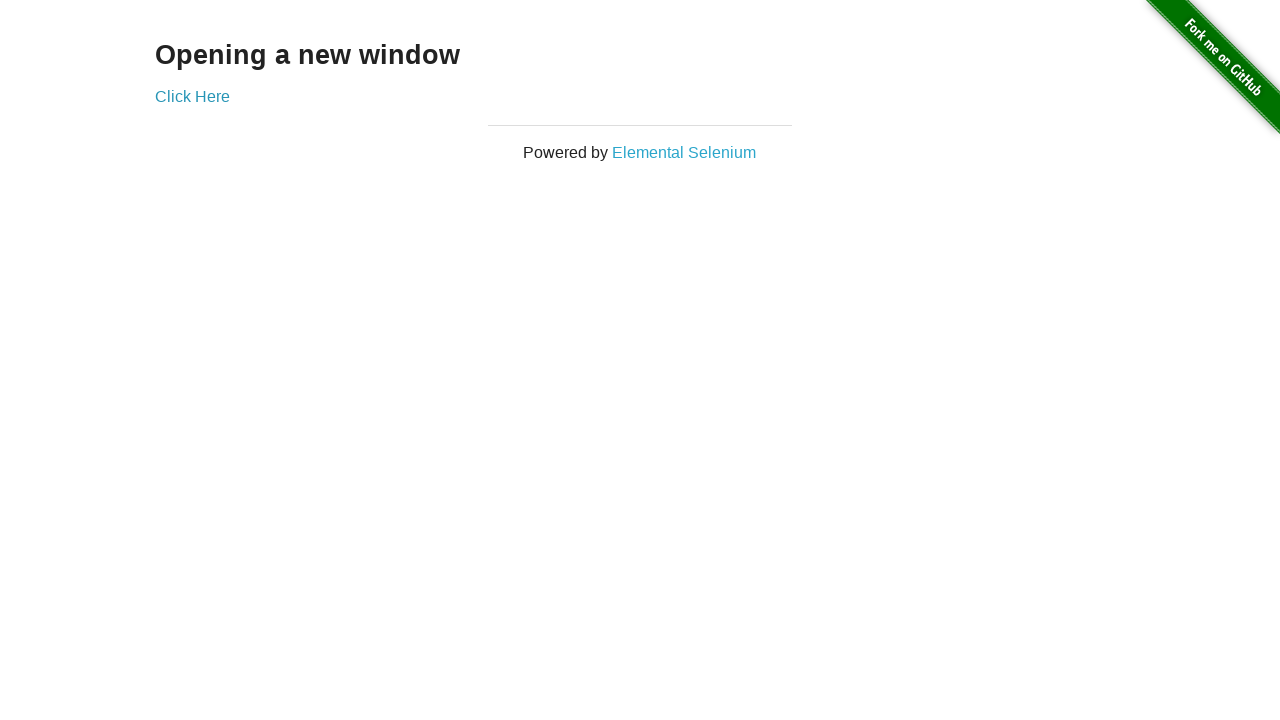